Tests right-click (context menu) functionality by right-clicking on an element to open a context menu and verifying the menu appears.

Starting URL: https://swisnl.github.io/jQuery-contextMenu/demo.html

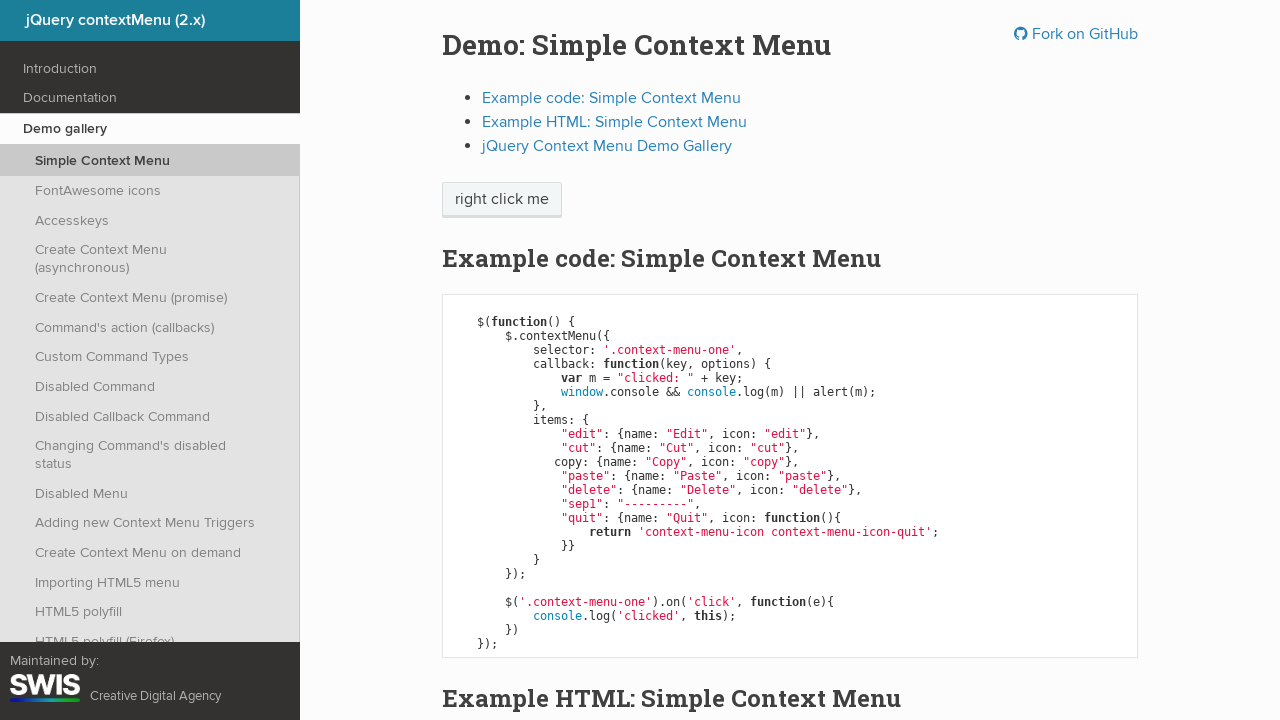

Right-clicked on context menu trigger element at (502, 200) on .context-menu-one
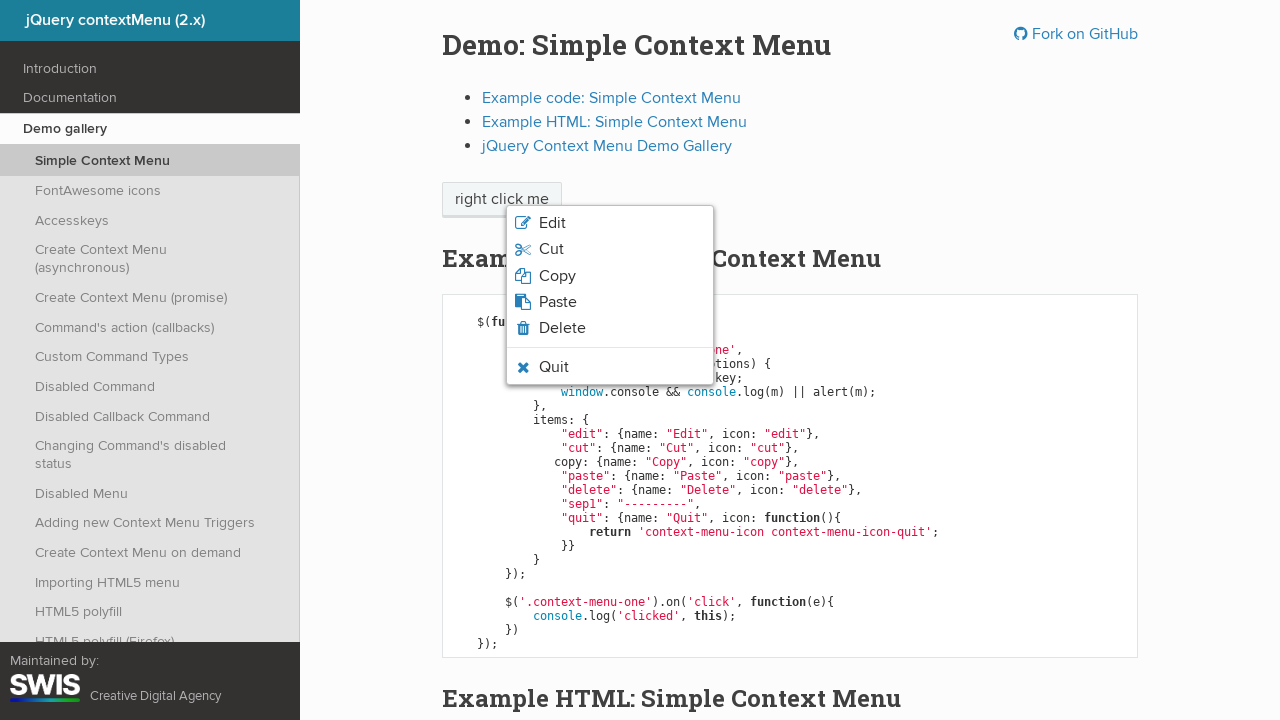

Context menu appeared with items
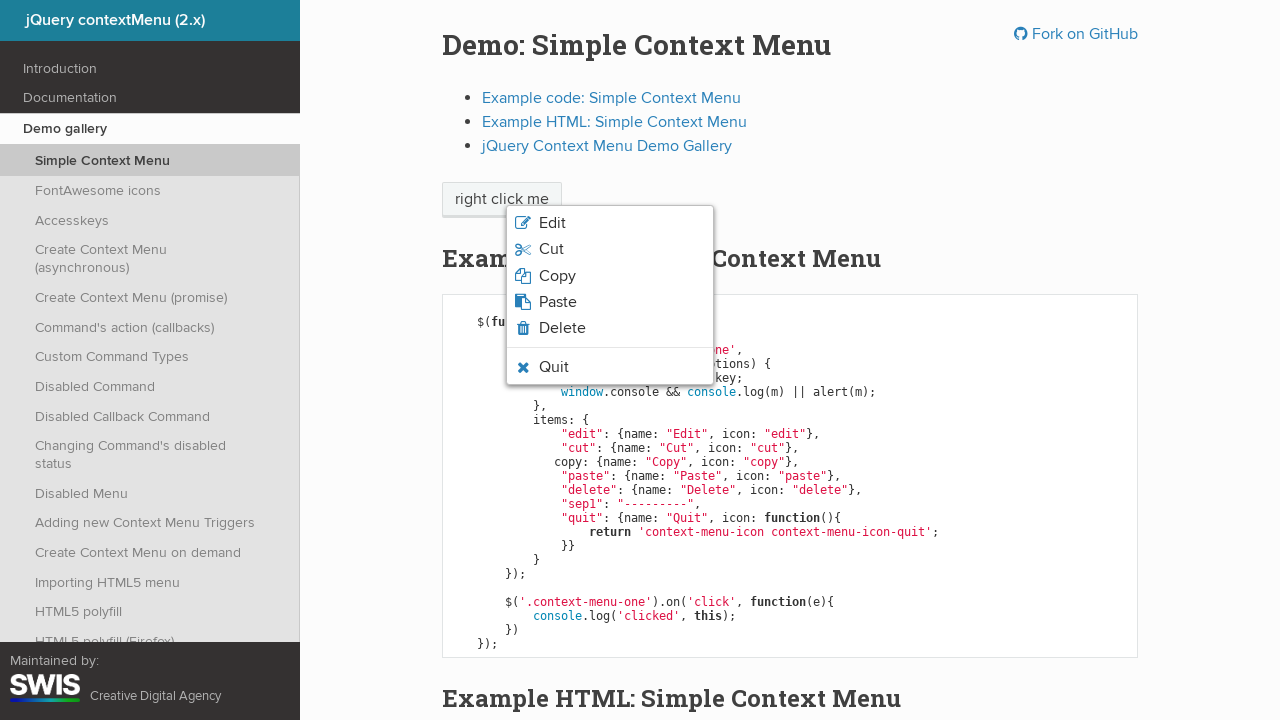

Waited 2 seconds to observe context menu
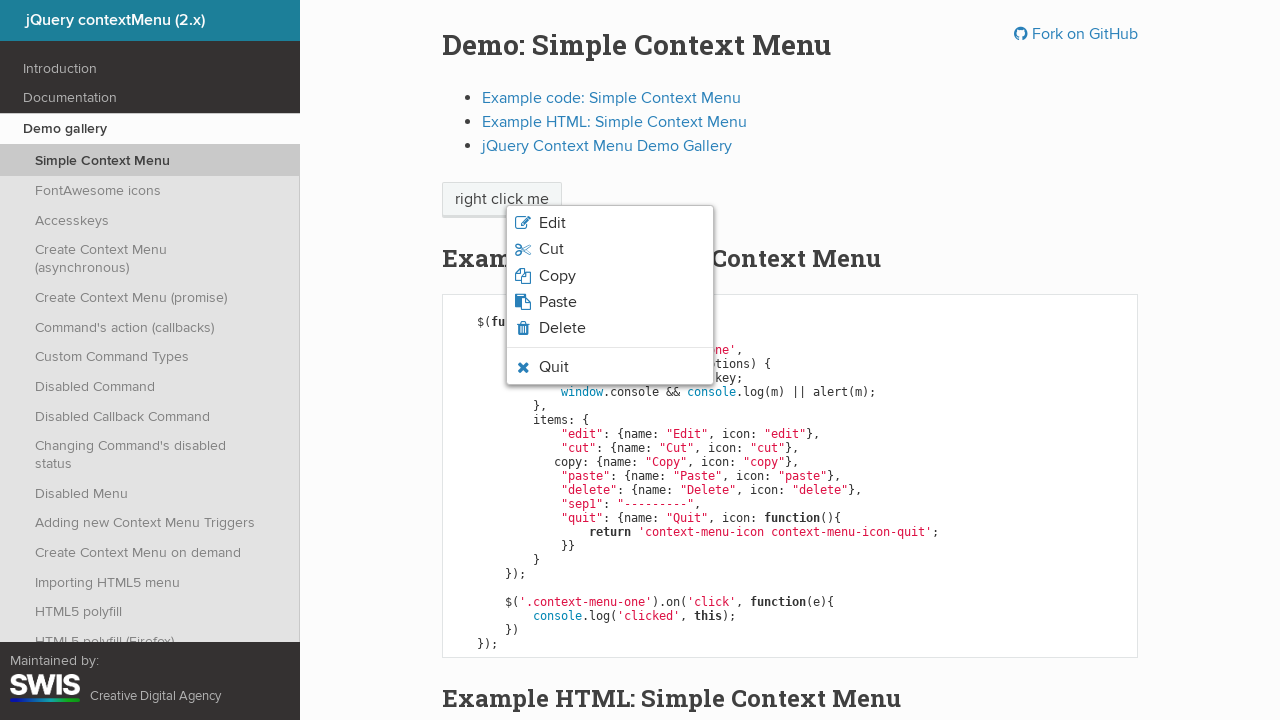

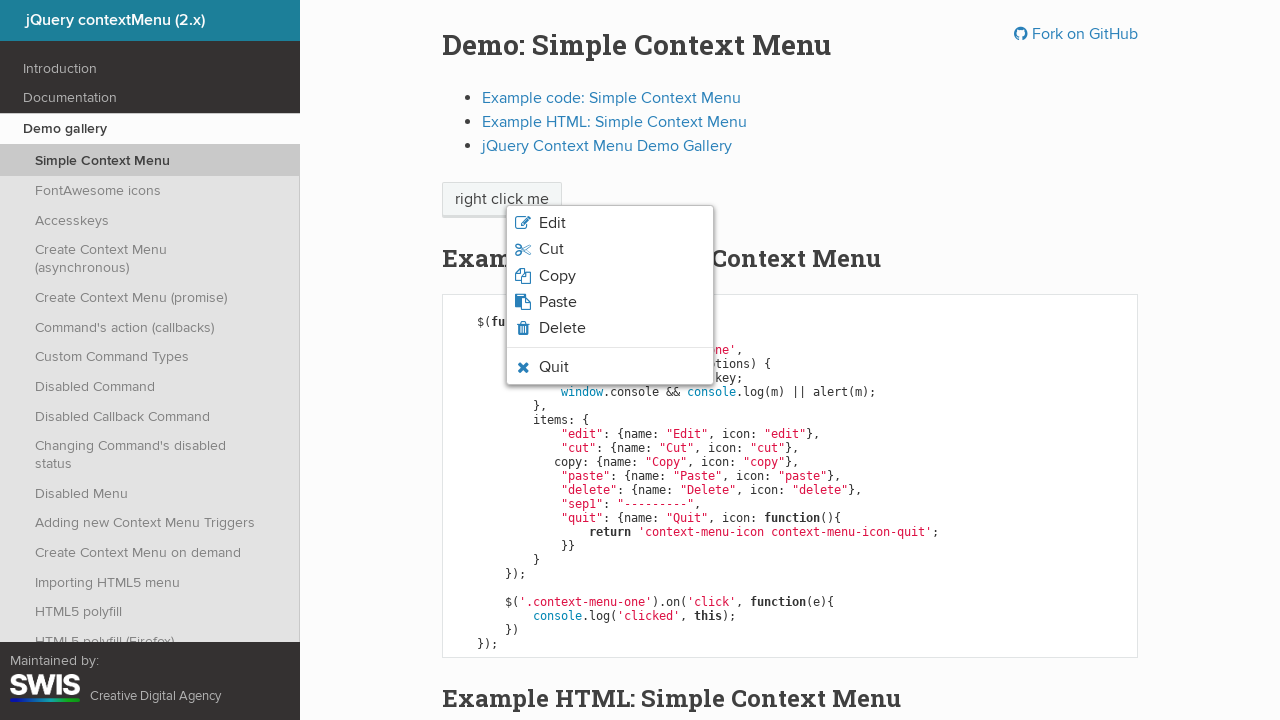